Tests checkbox interactions by clicking three different checkboxes on a form page

Starting URL: http://formy-project.herokuapp.com/checkbox

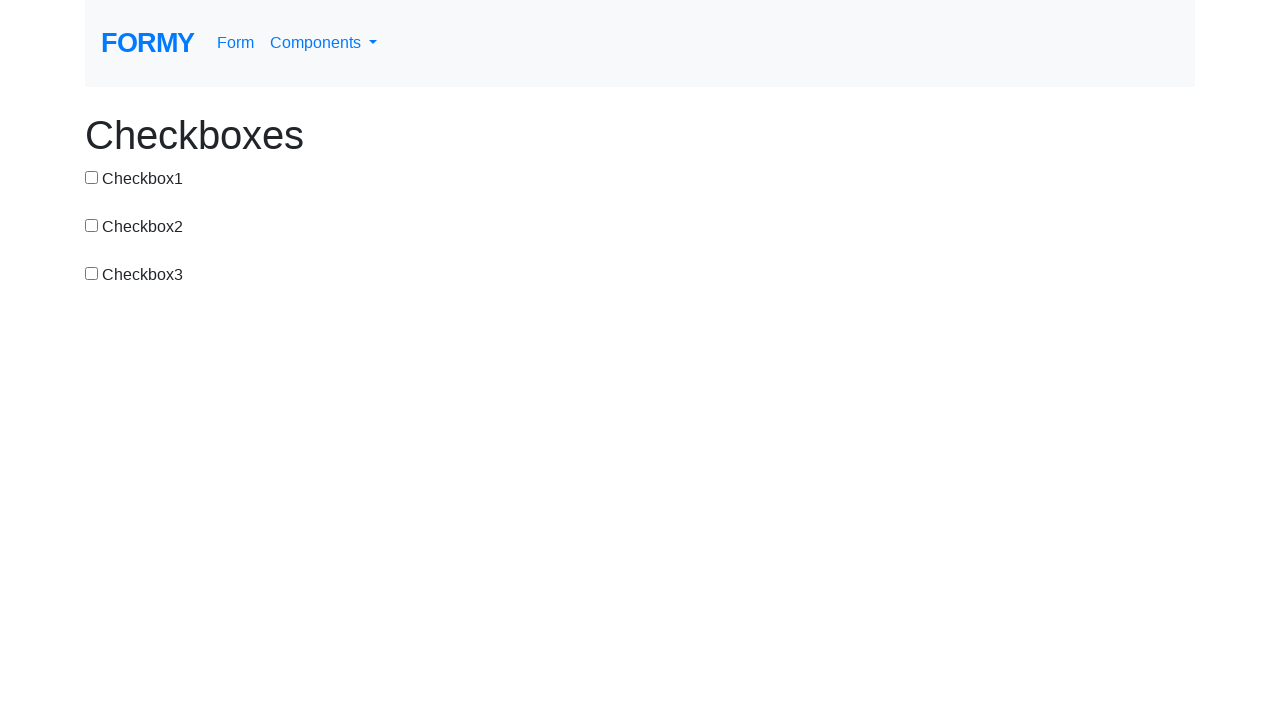

Clicked first checkbox (#checkbox-1) at (92, 177) on #checkbox-1
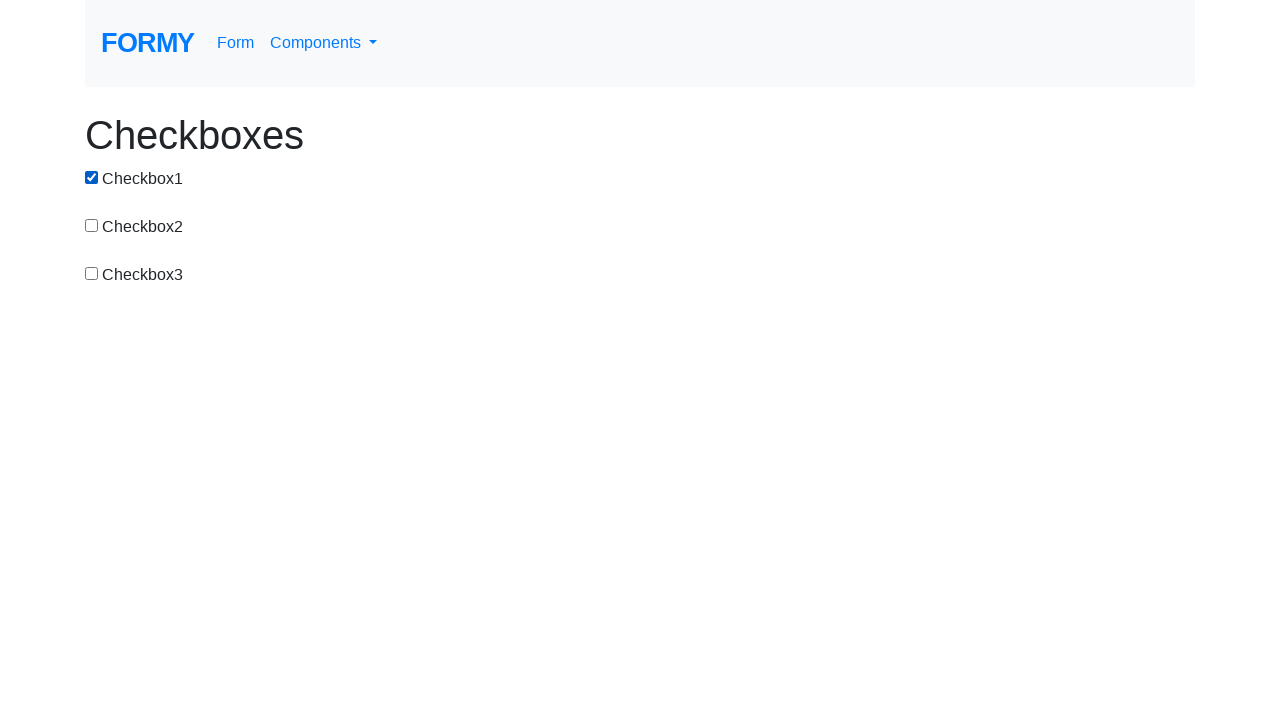

Clicked second checkbox (checkbox-2) at (92, 225) on input[value='checkbox-2']
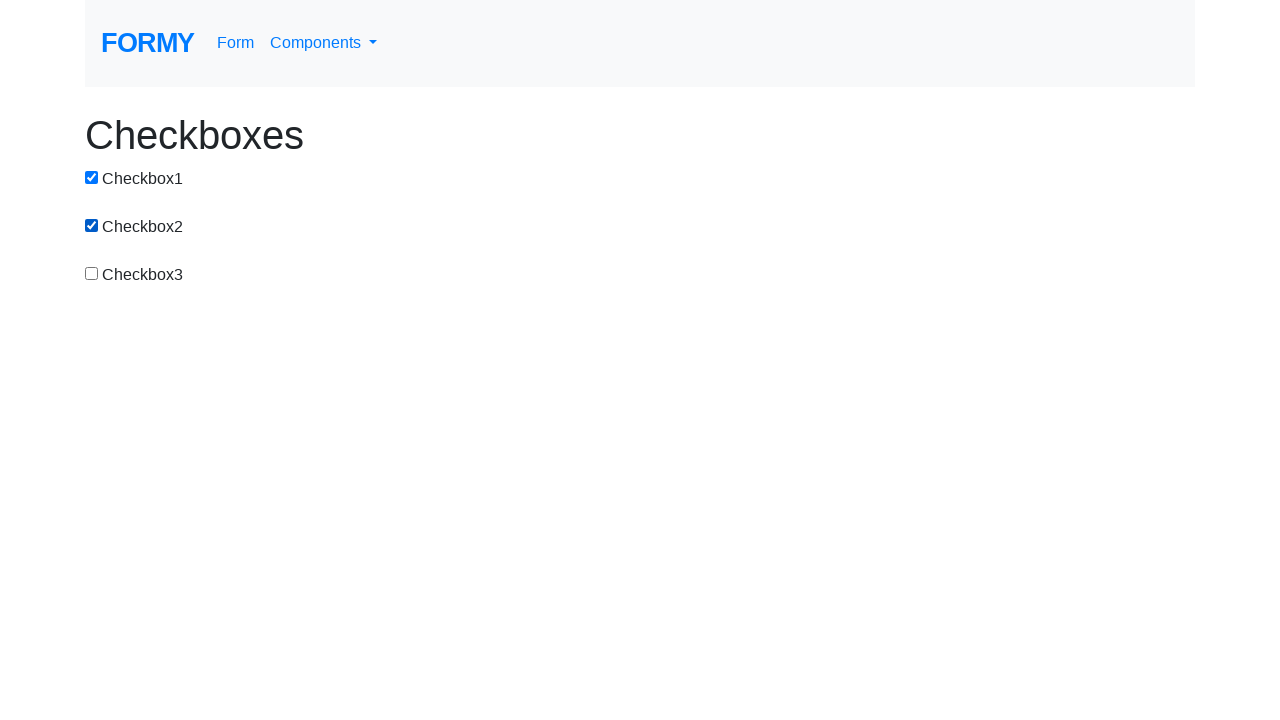

Clicked third checkbox (checkbox-3) at (92, 273) on input[value='checkbox-3']
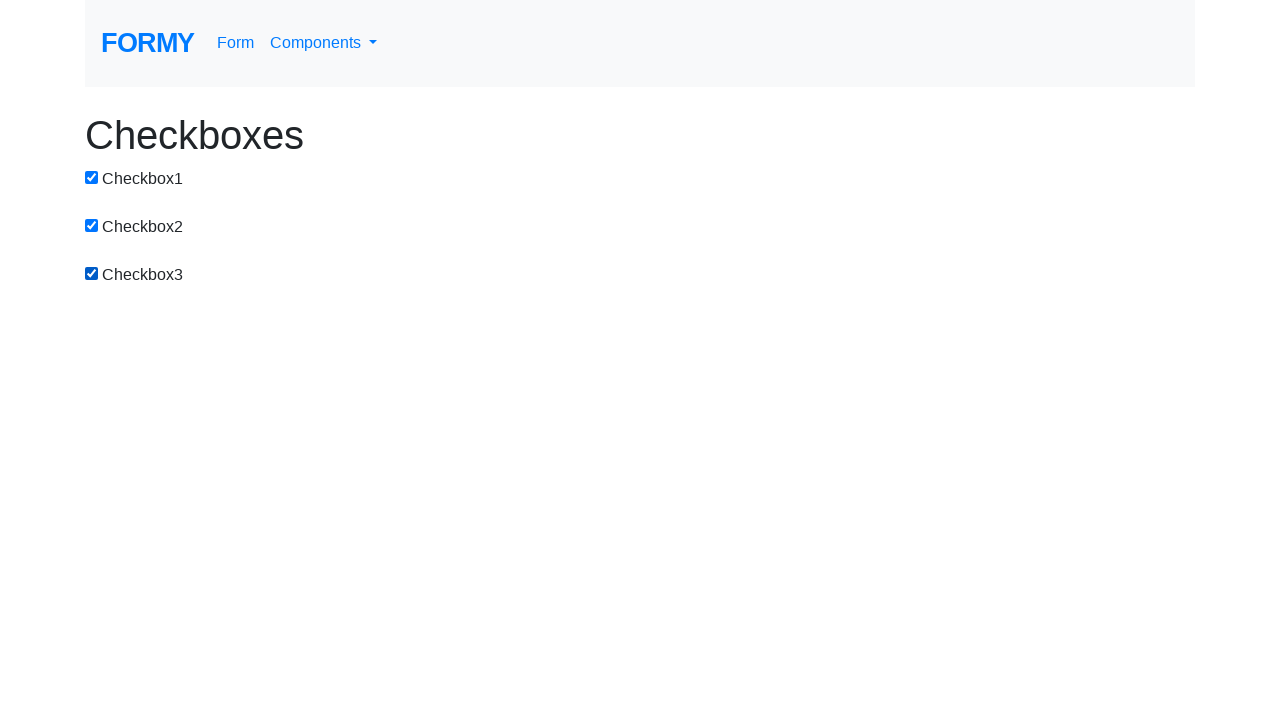

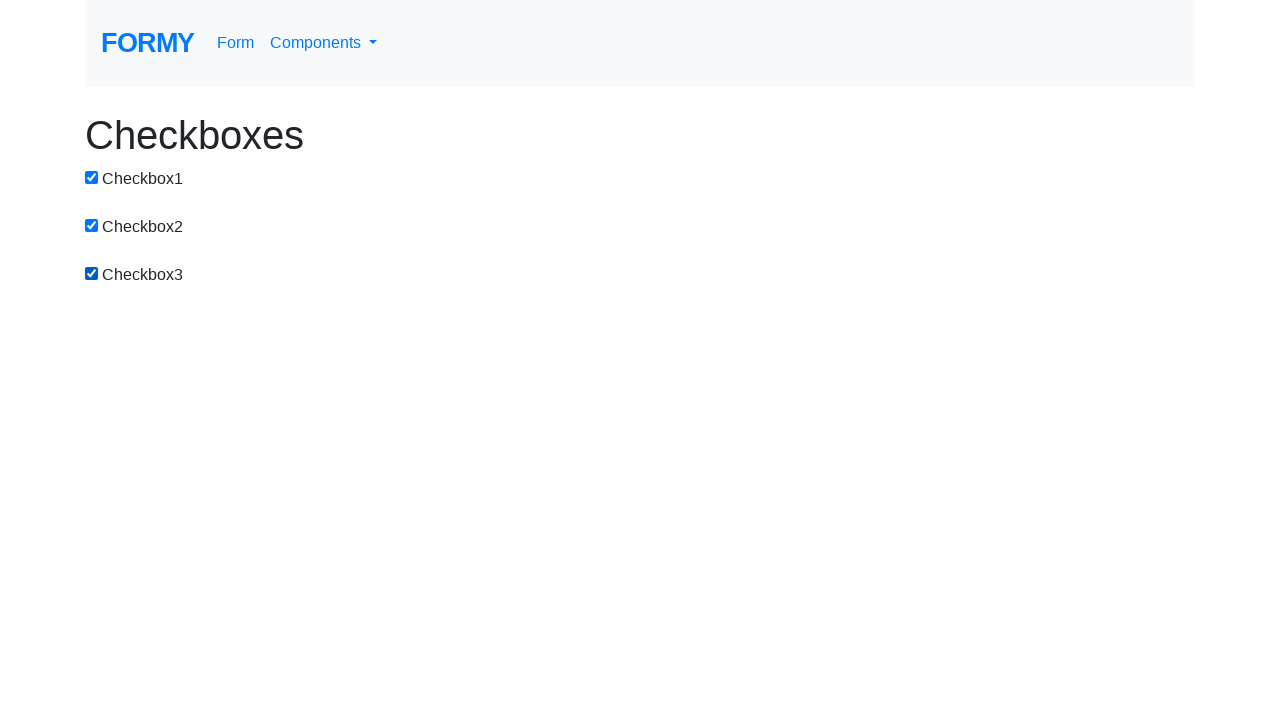